Opens the OrangeHRM demo application homepage and waits for the page to load.

Starting URL: https://opensource-demo.orangehrmlive.com/

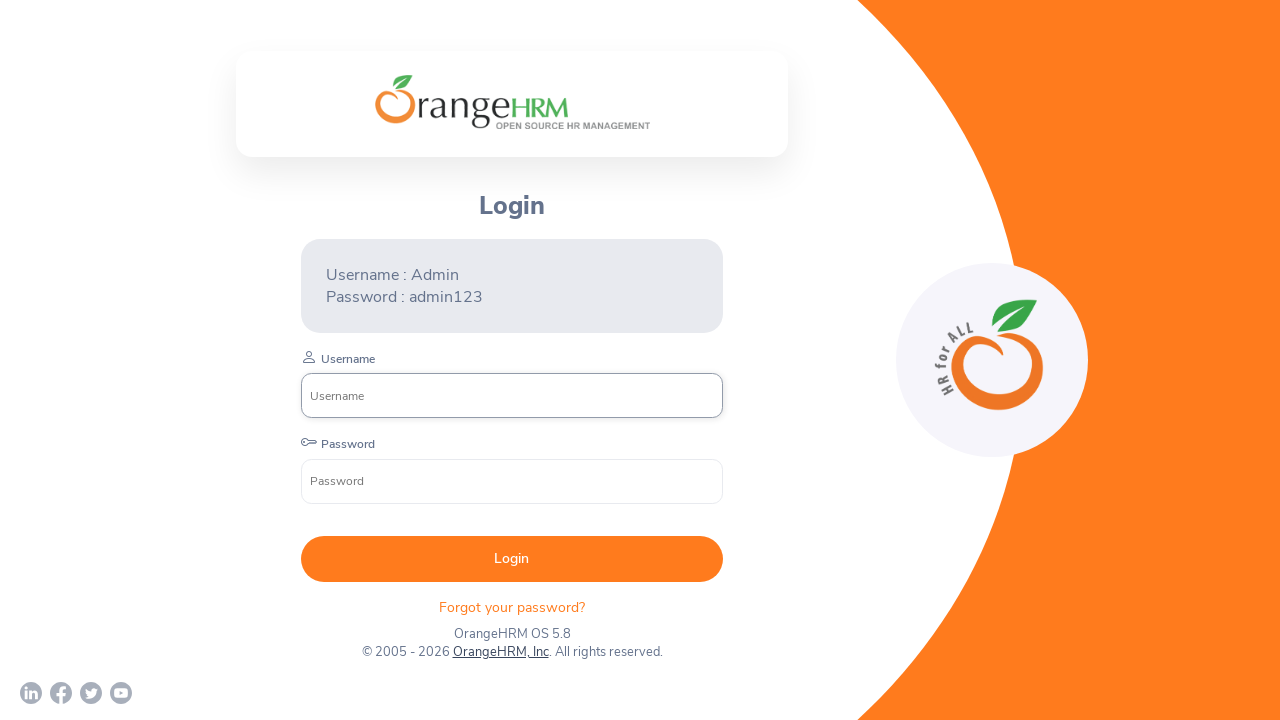

Navigated to OrangeHRM demo application homepage
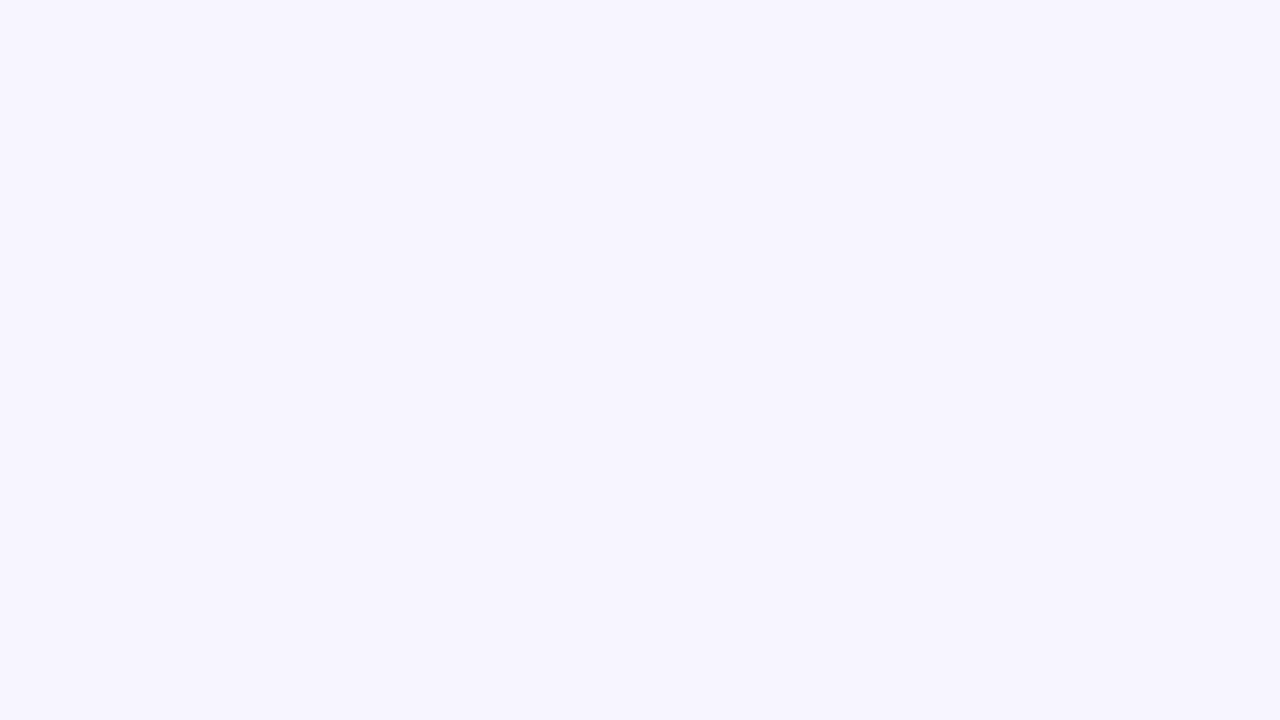

Waited for page to fully load (network idle)
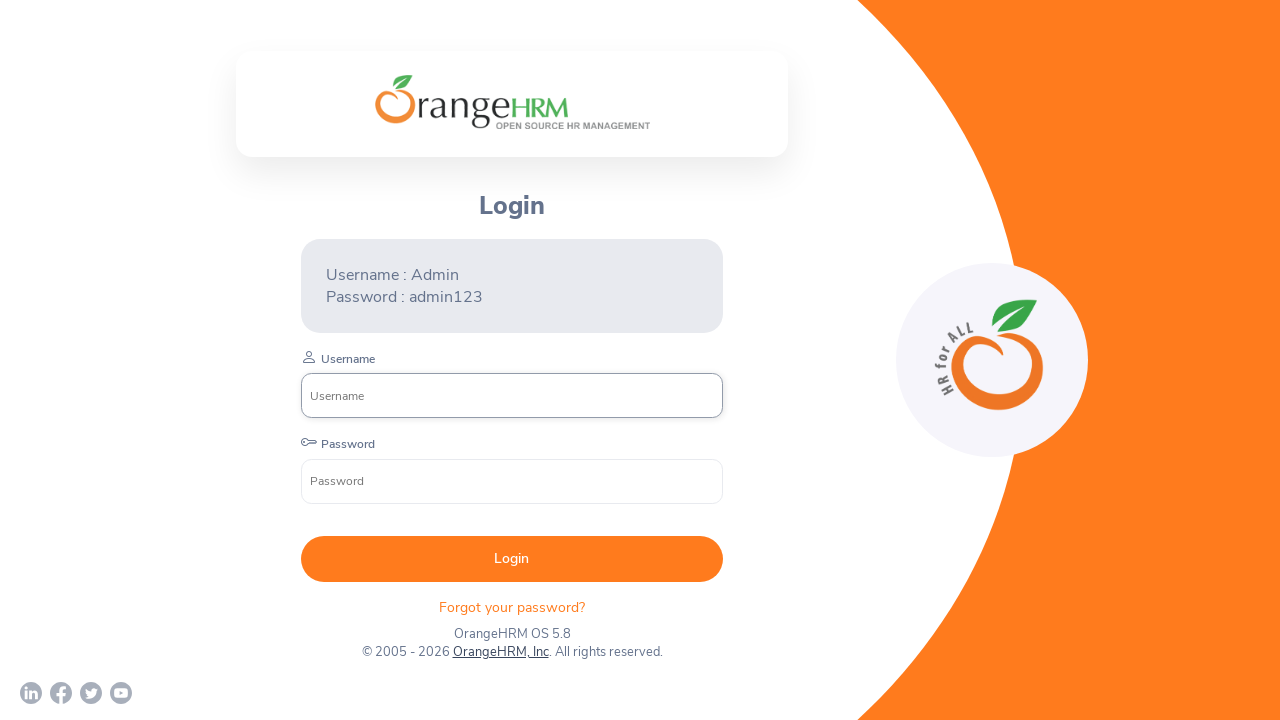

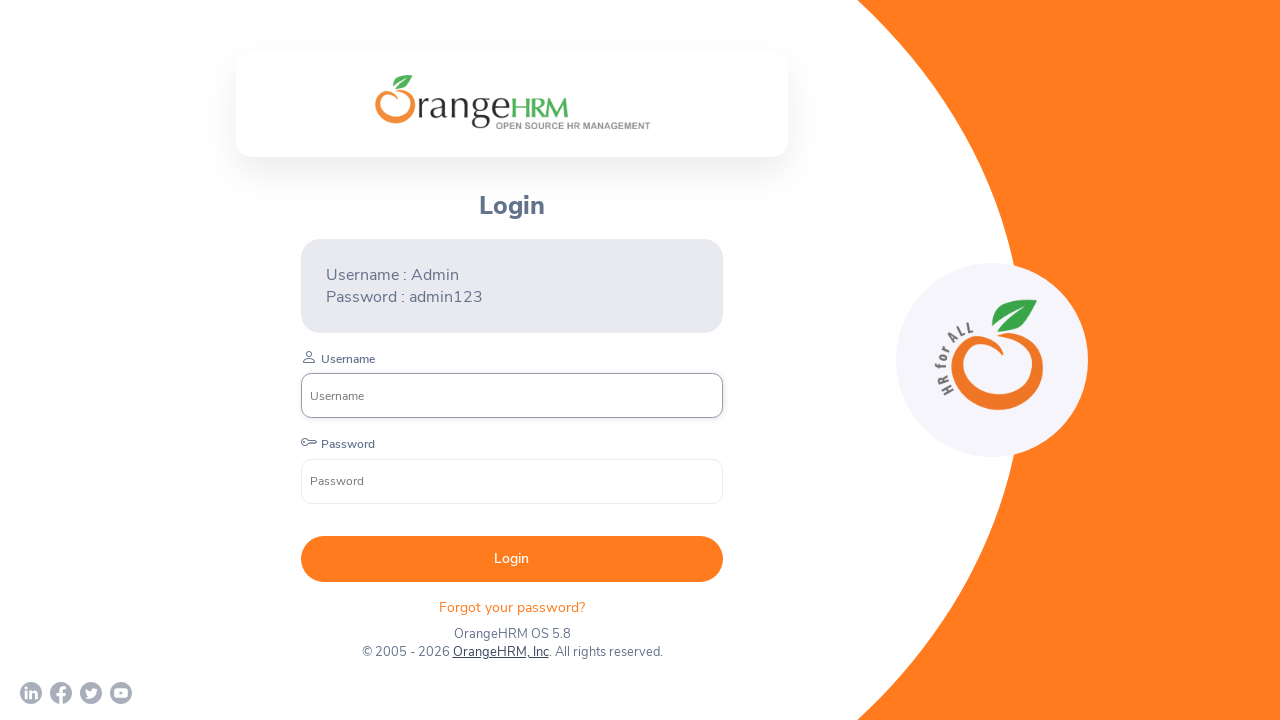